Tests the search functionality on python.org by searching for a term and navigating through multiple pages of search results using pagination.

Starting URL: http://www.python.org

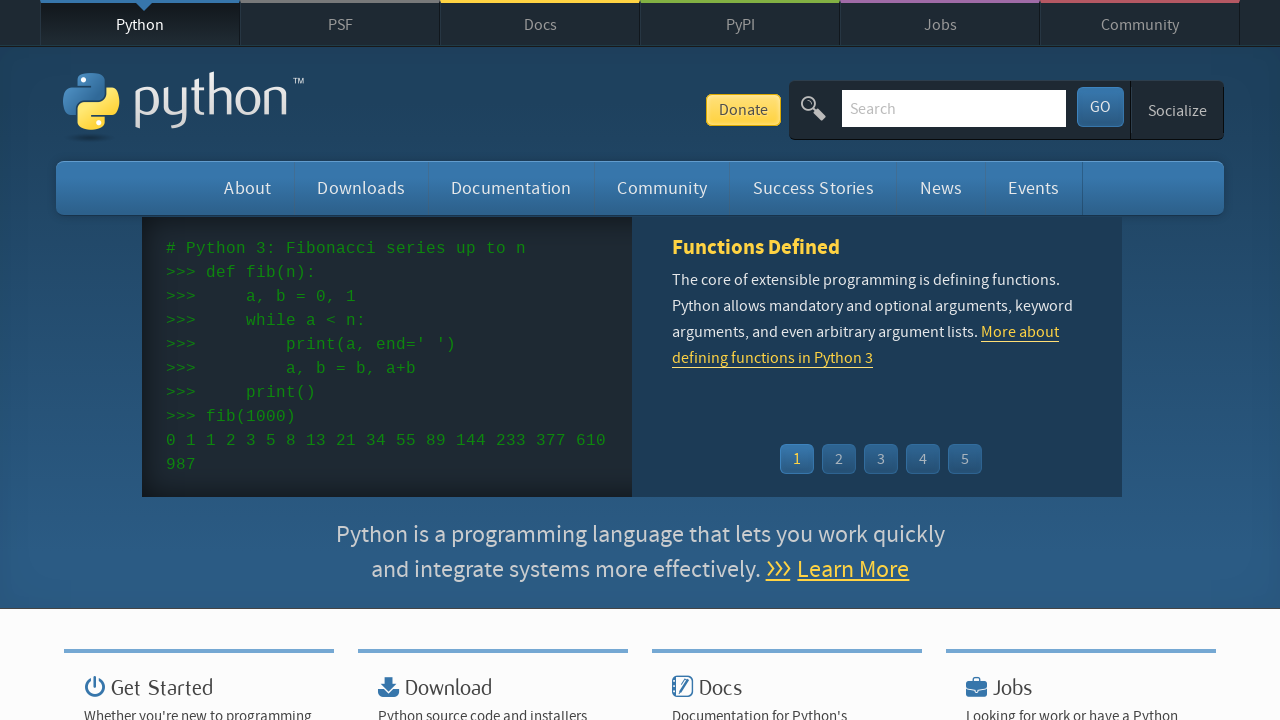

Verified 'Python' is in page title
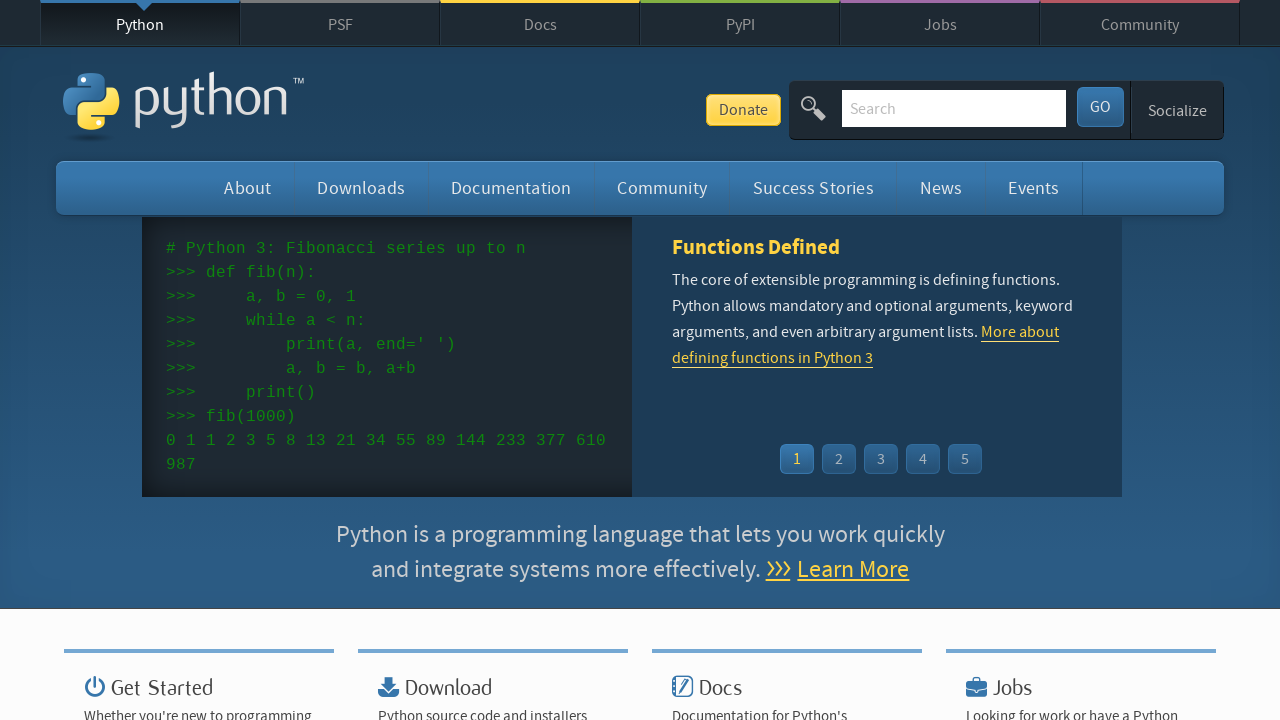

Located search input field
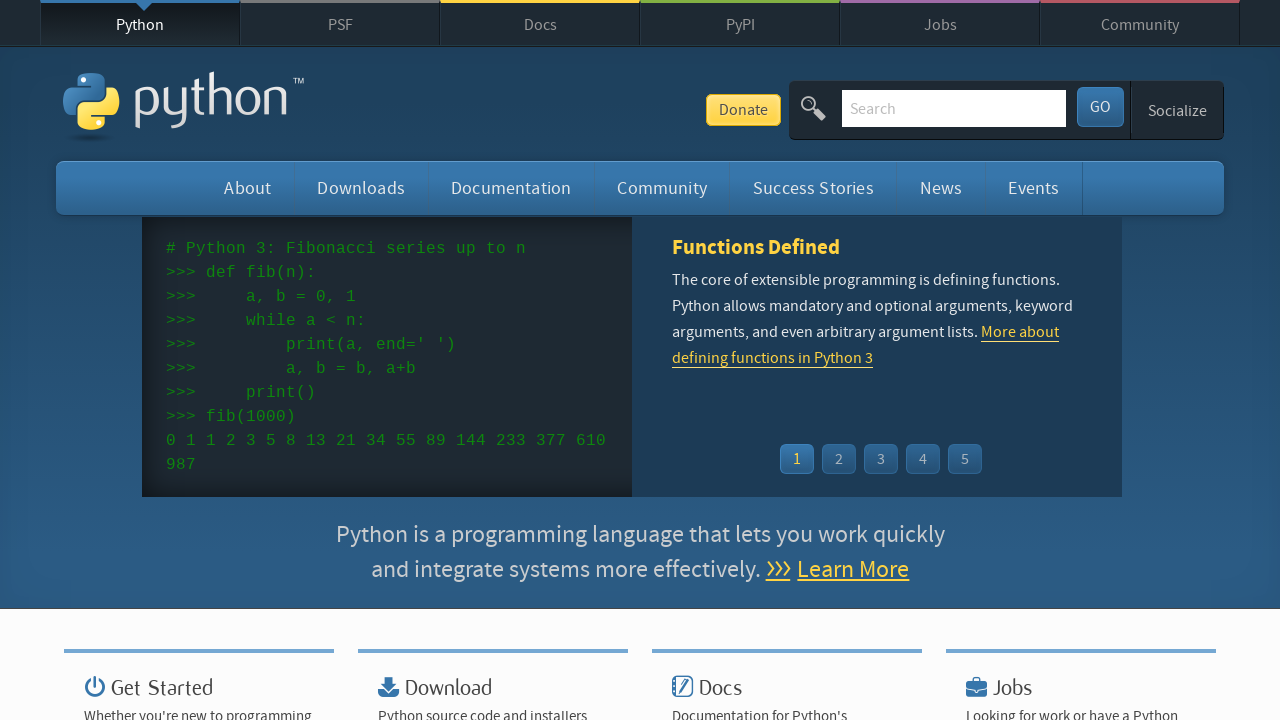

Cleared search input field on input[name='q']
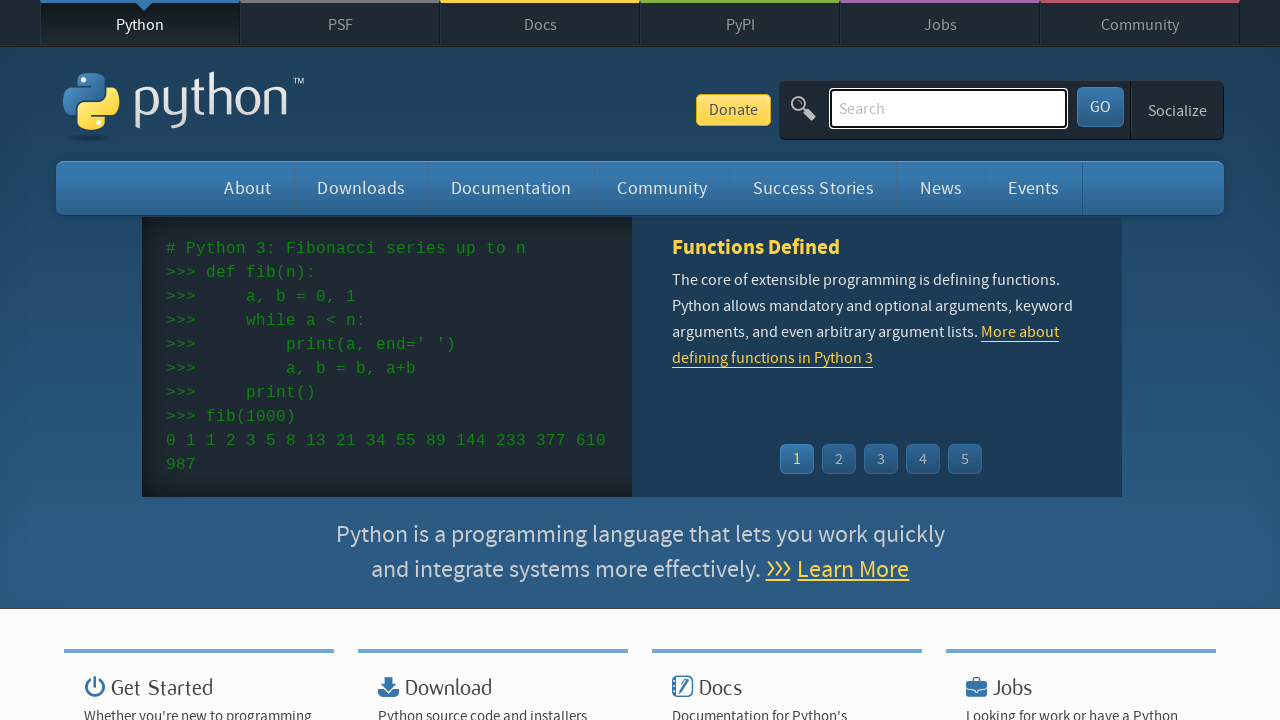

Filled search input with 'try except' on input[name='q']
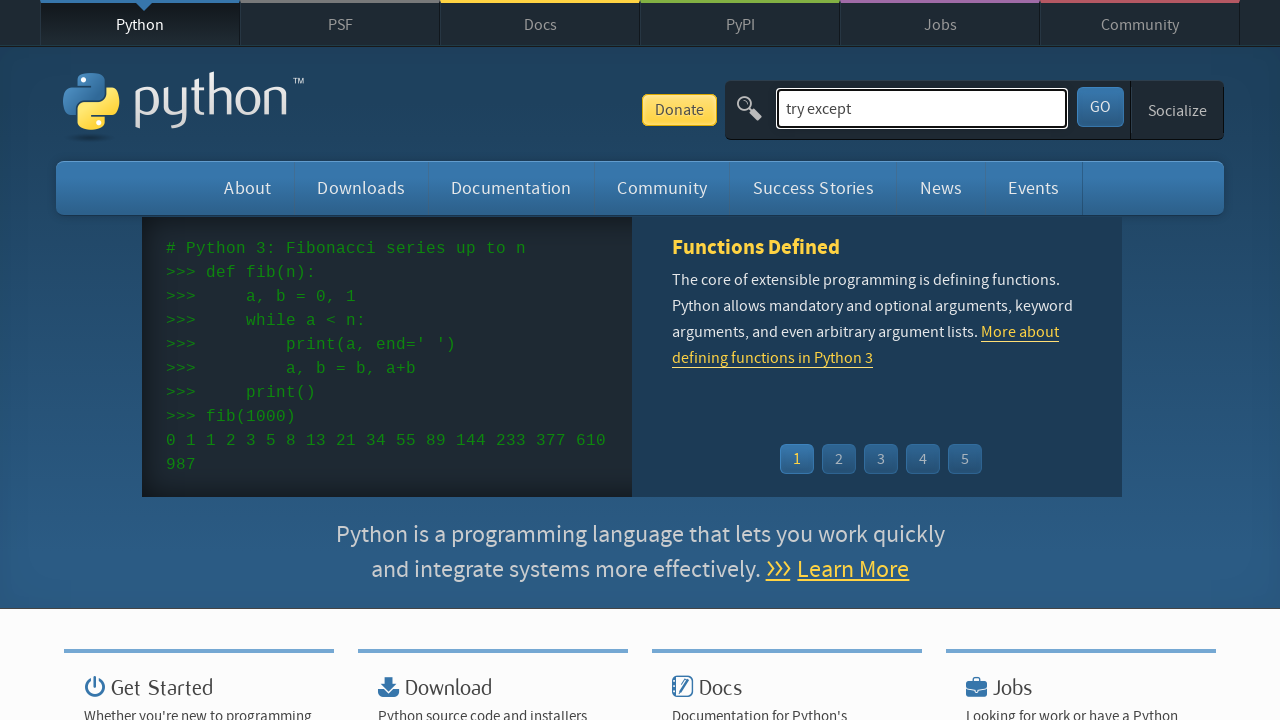

Pressed Enter to submit search on input[name='q']
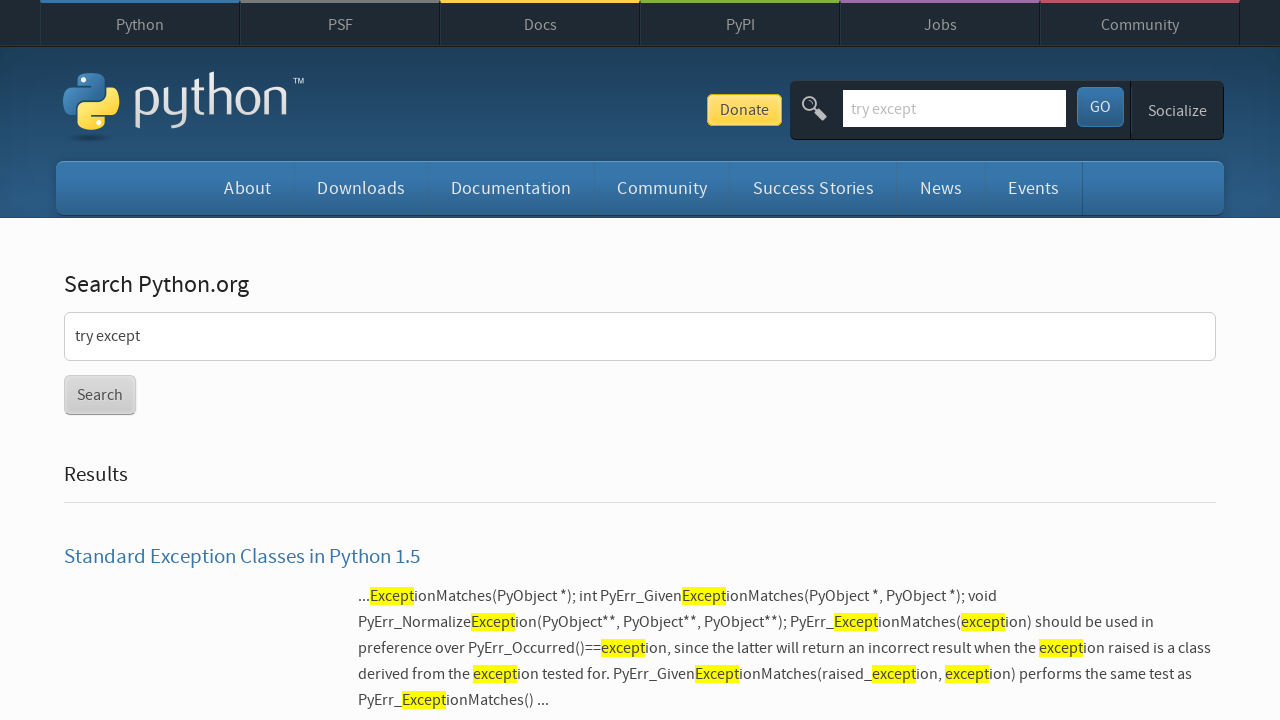

Search results list loaded
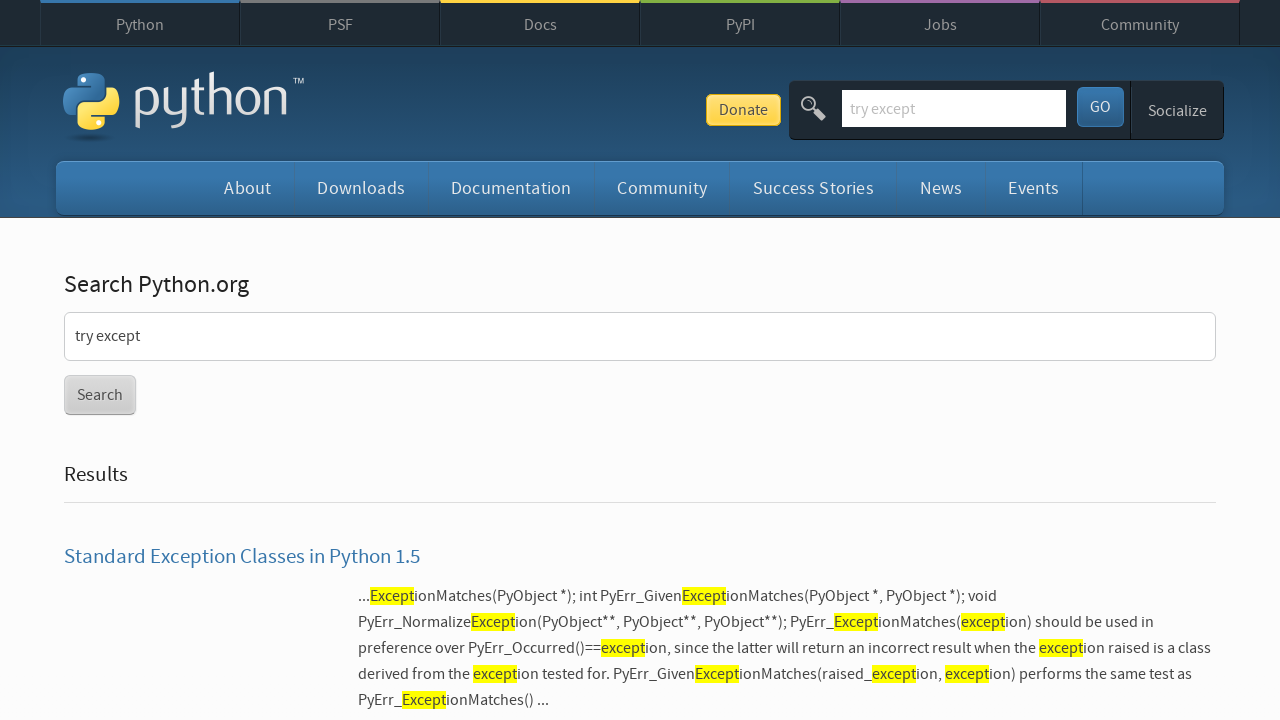

Results content container is present
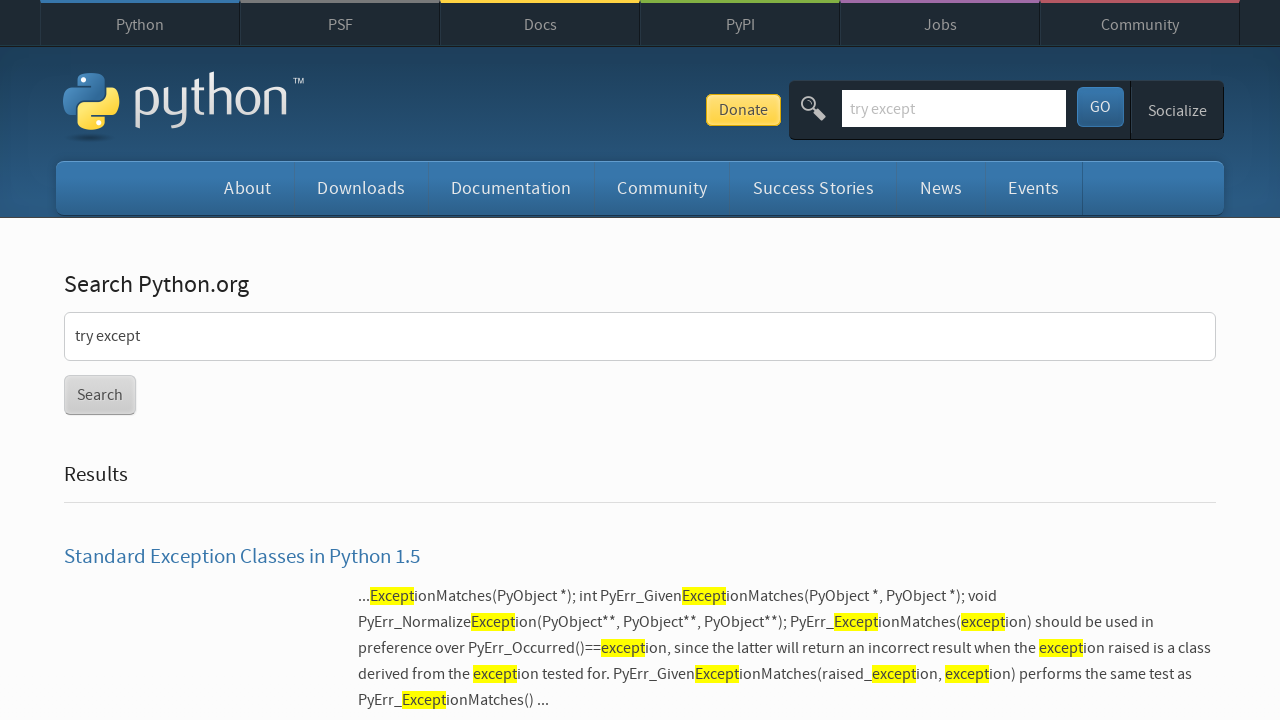

Results list confirmed on page 1
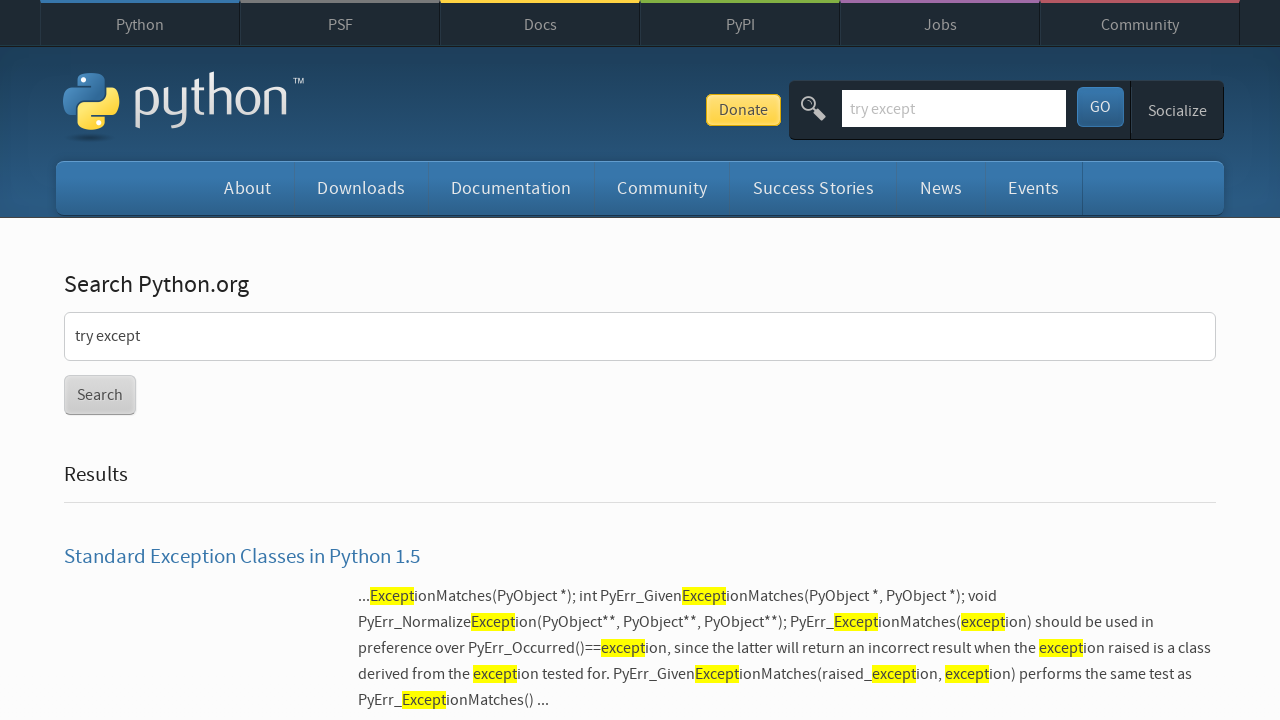

Clicked 'Next »' link to navigate to page 2 at (163, 360) on a >> internal:has-text="Next \u00bb"i
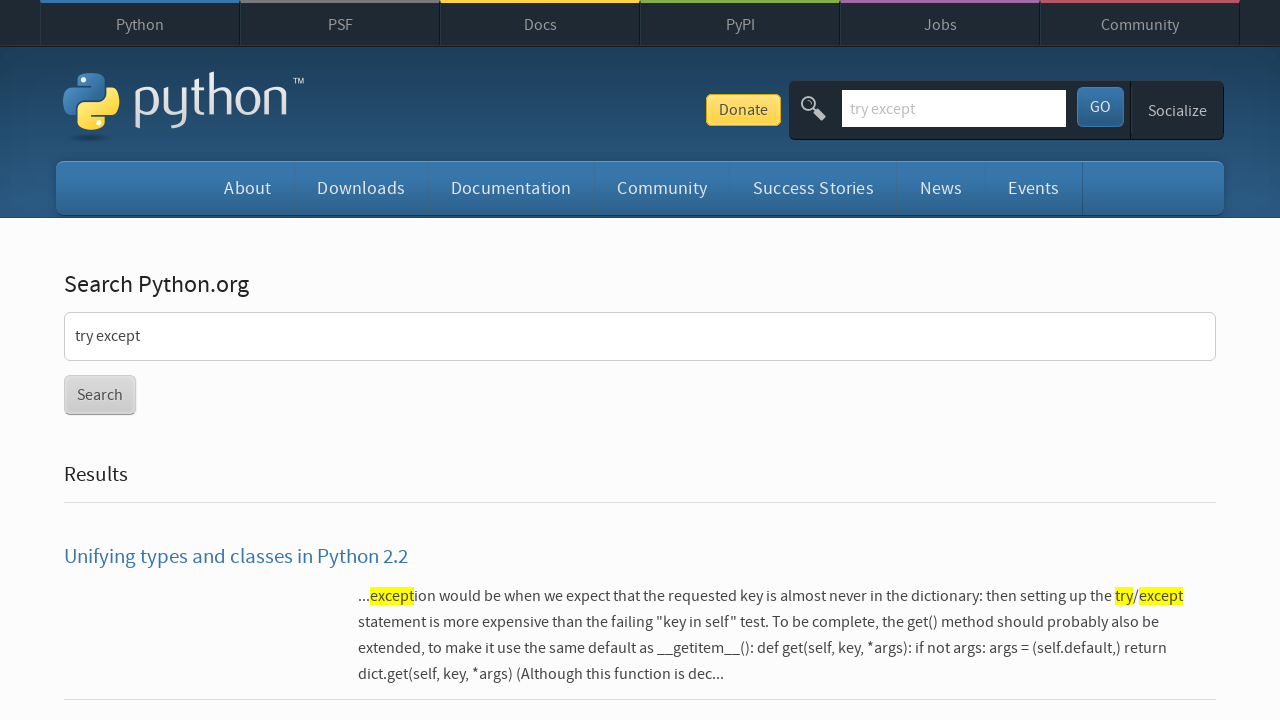

Final page content confirmed loaded
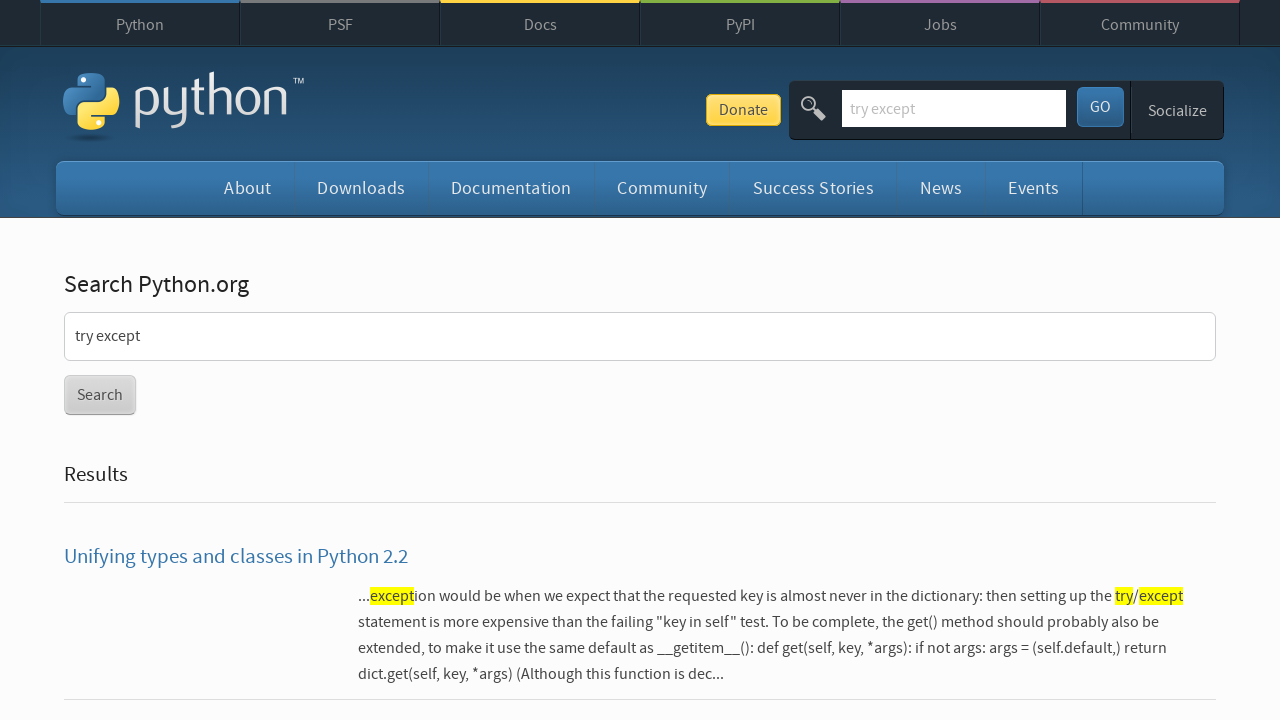

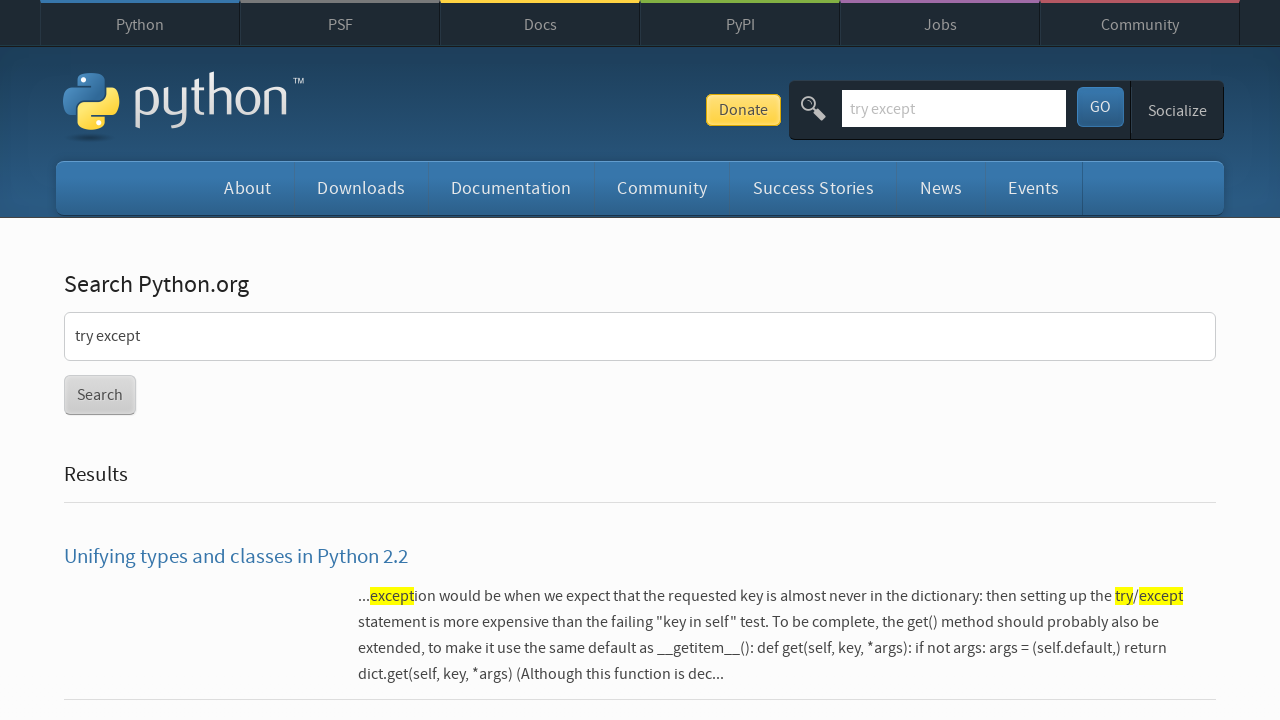